Tests React Semantic UI searchable dropdown using keyboard navigation

Starting URL: https://react.semantic-ui.com/maximize/dropdown-example-search-selection/

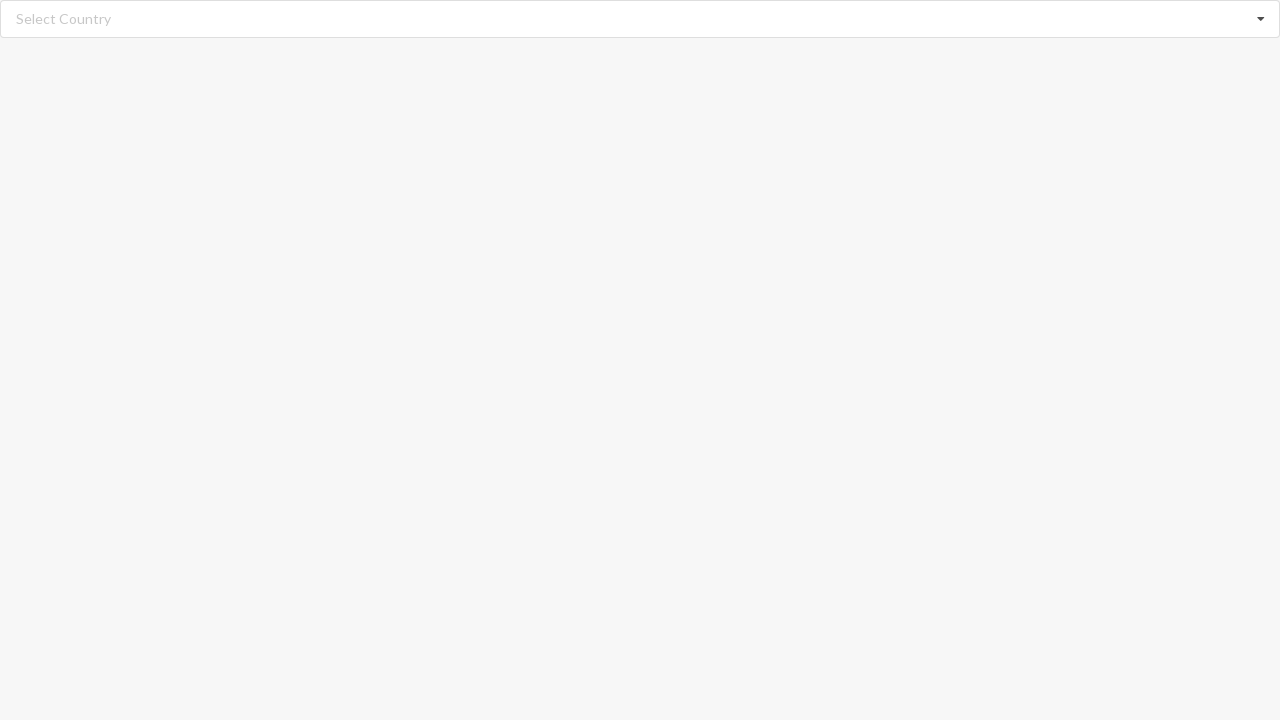

Cleared the search input field on input.search
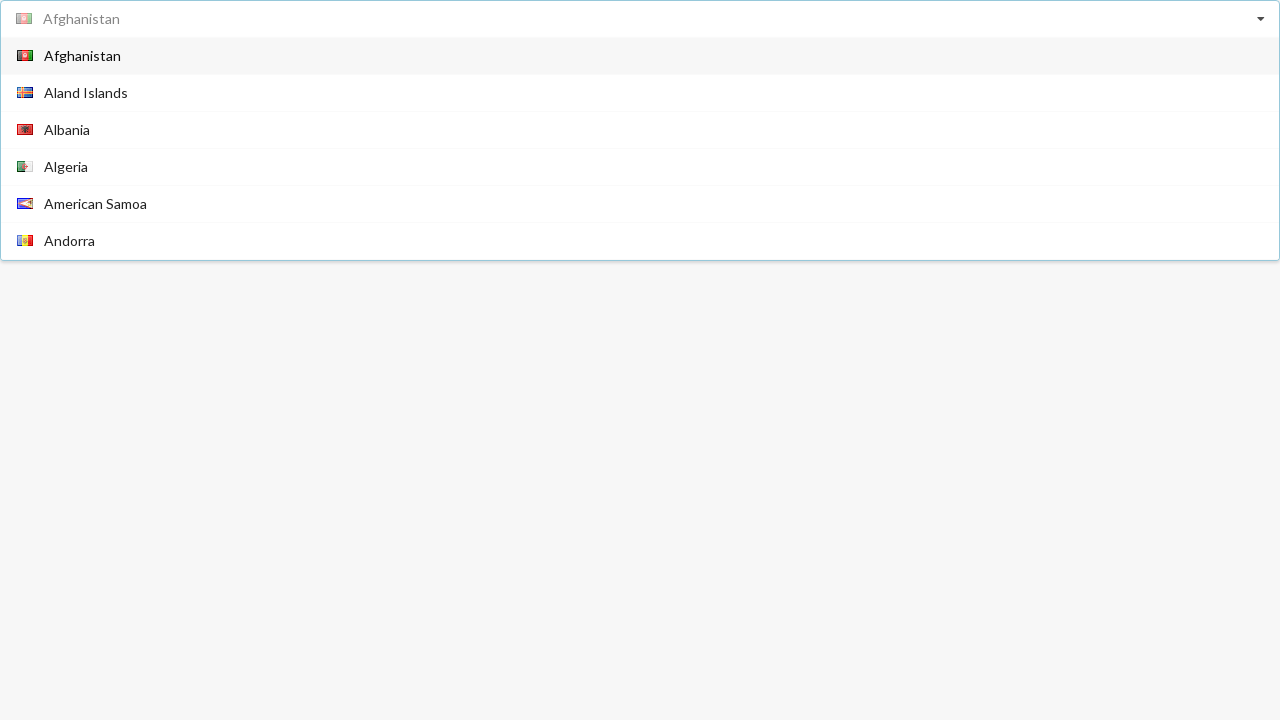

Typed 'Afghanistan' in the search field on input.search
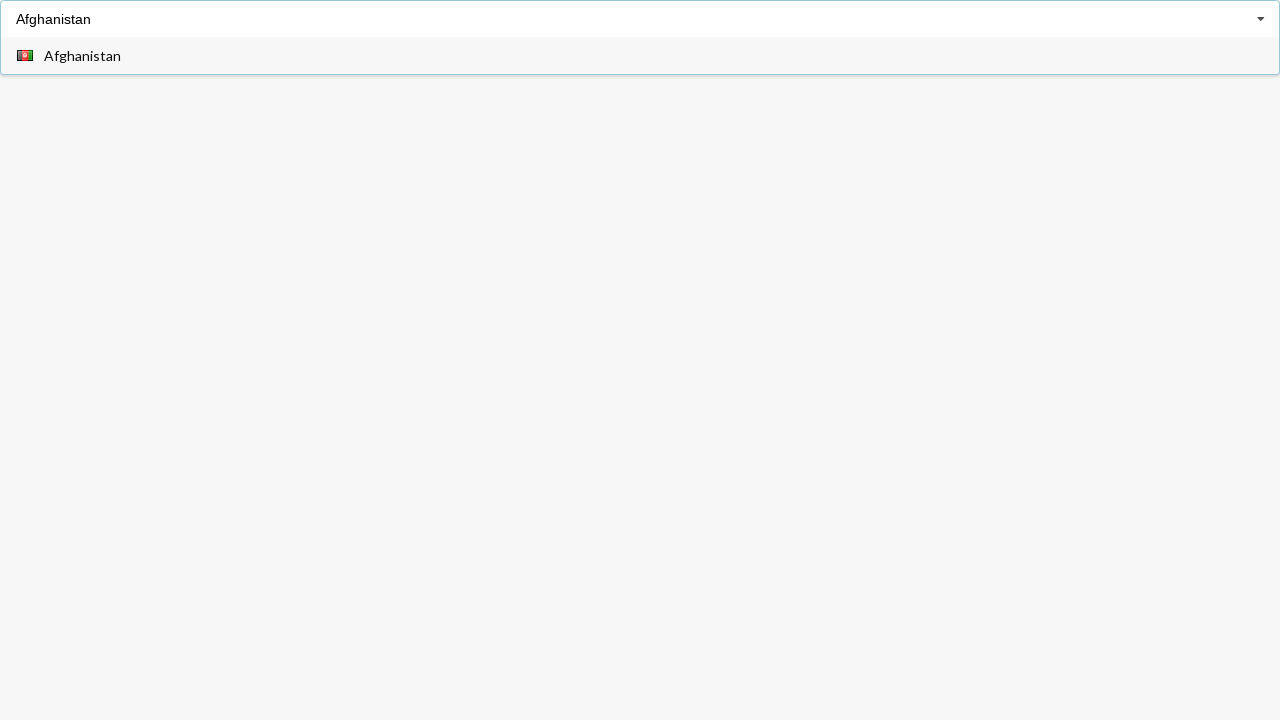

Pressed Tab to select Afghanistan from dropdown on input.search
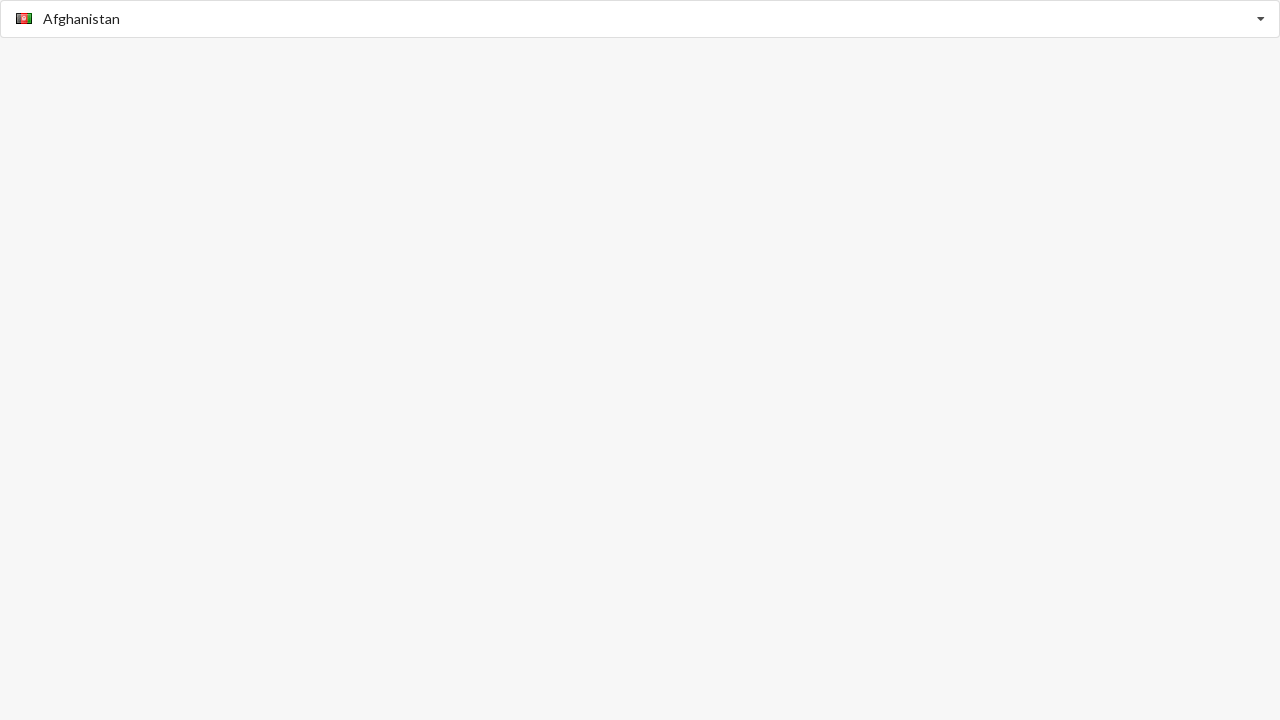

Cleared the search input field on input.search
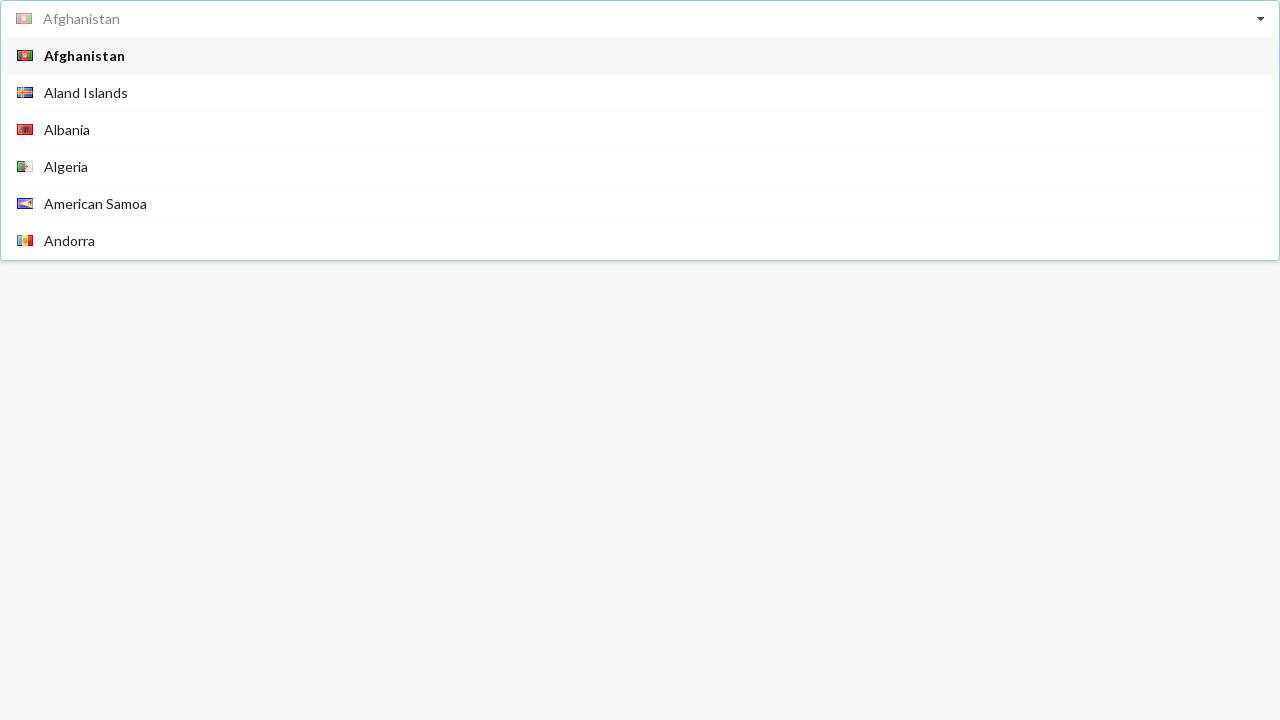

Typed 'Australia' in the search field on input.search
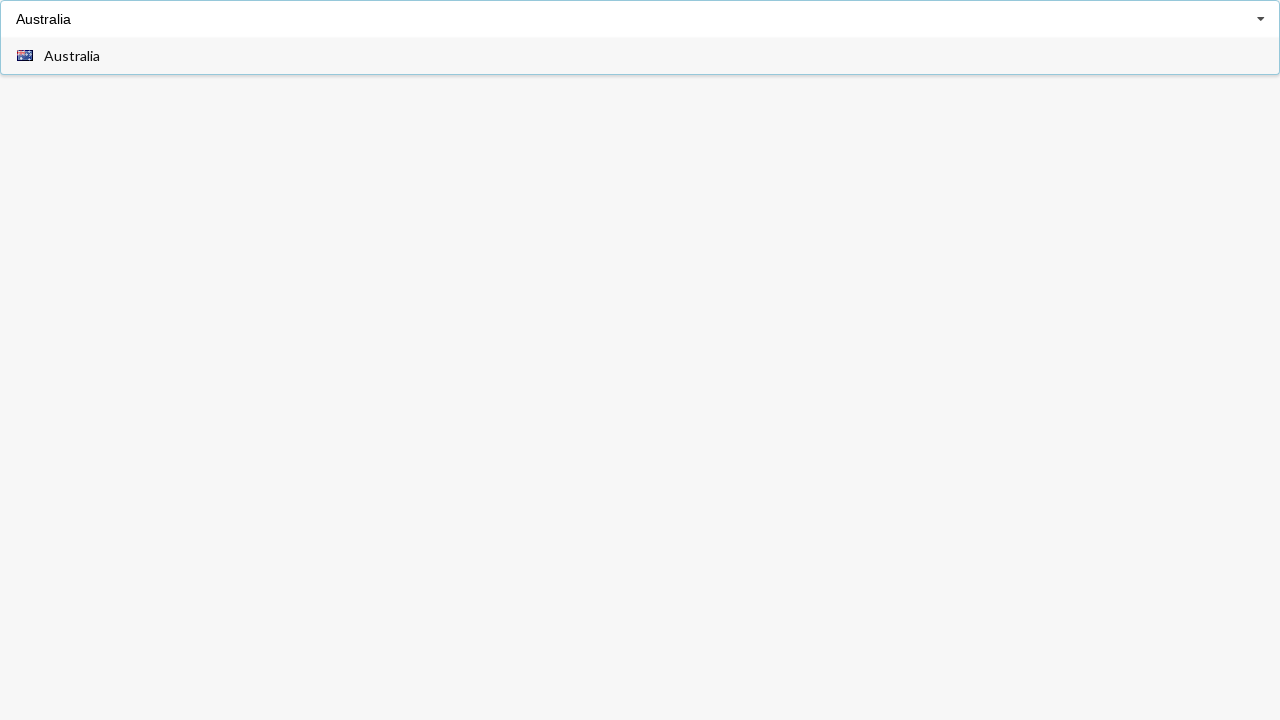

Pressed Tab to select Australia from dropdown on input.search
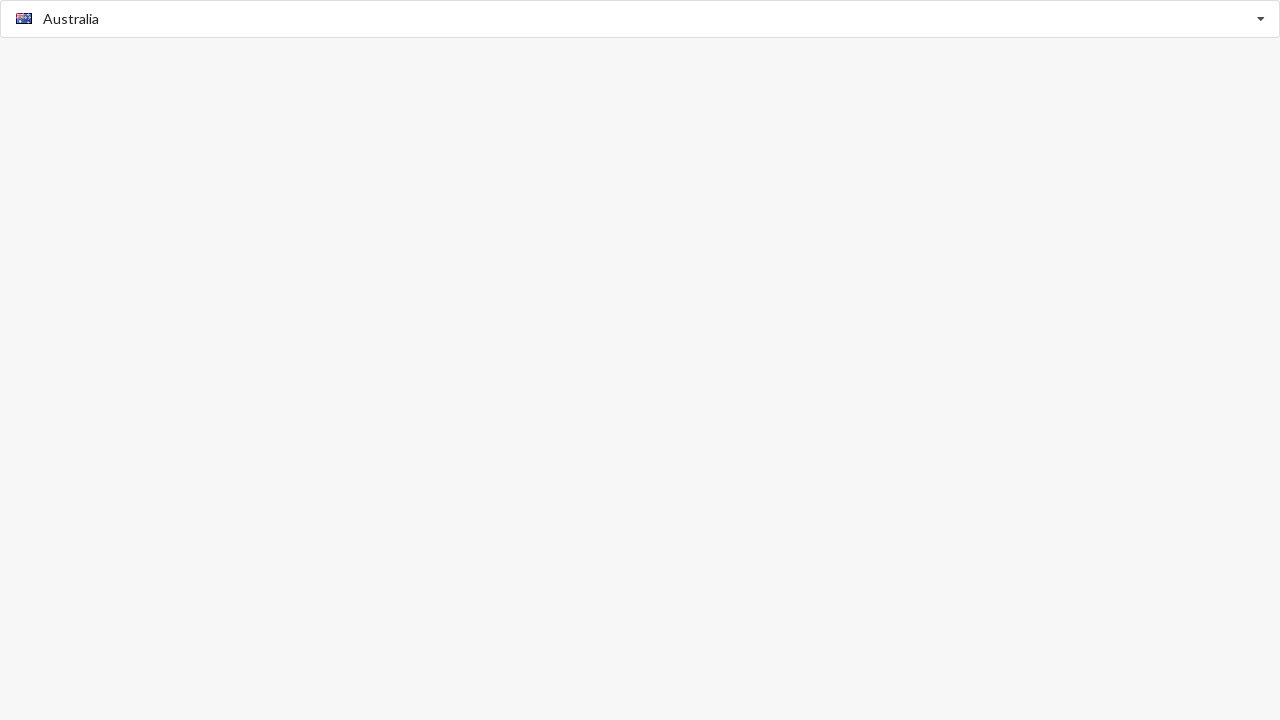

Cleared the search input field on input.search
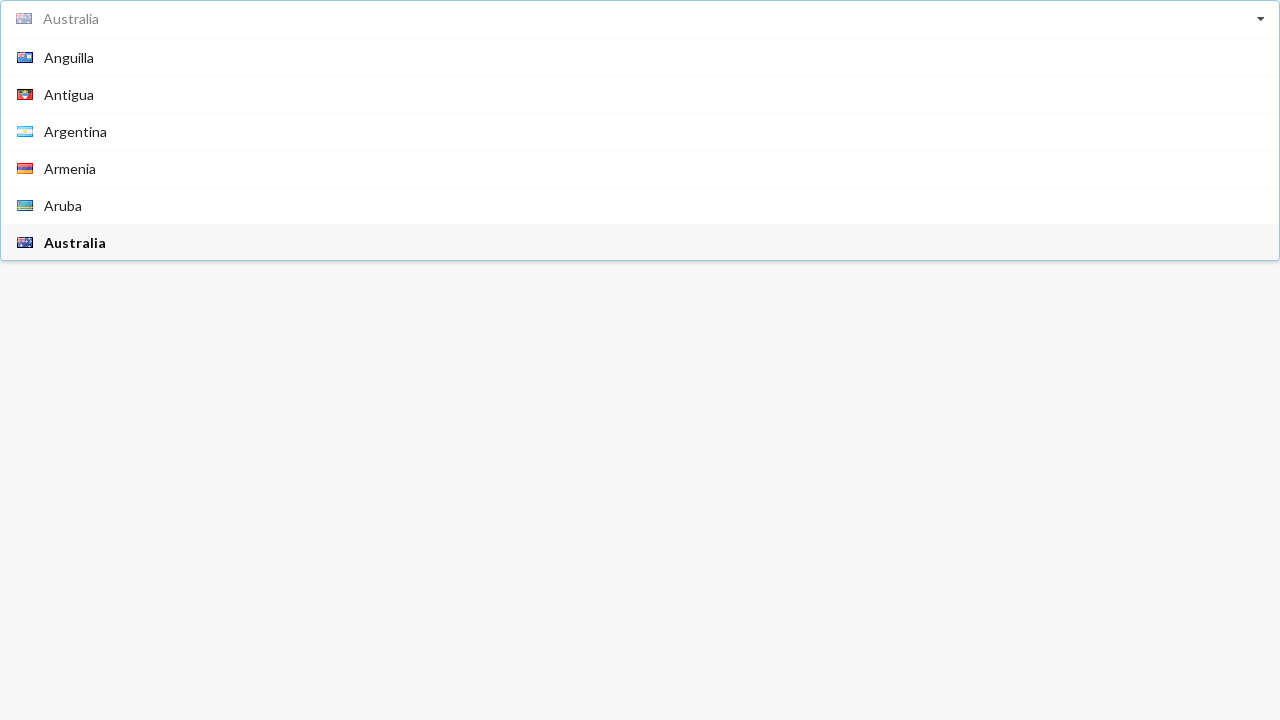

Typed 'Benin' in the search field on input.search
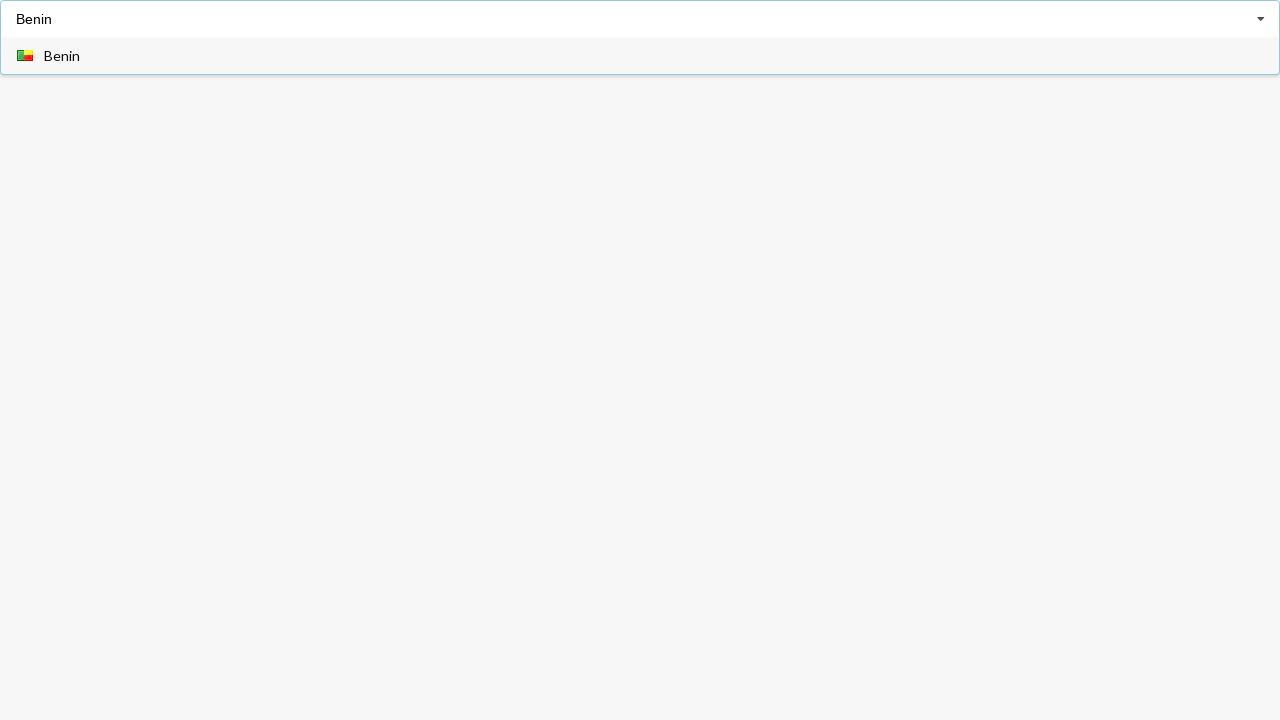

Pressed Tab to select Benin from dropdown on input.search
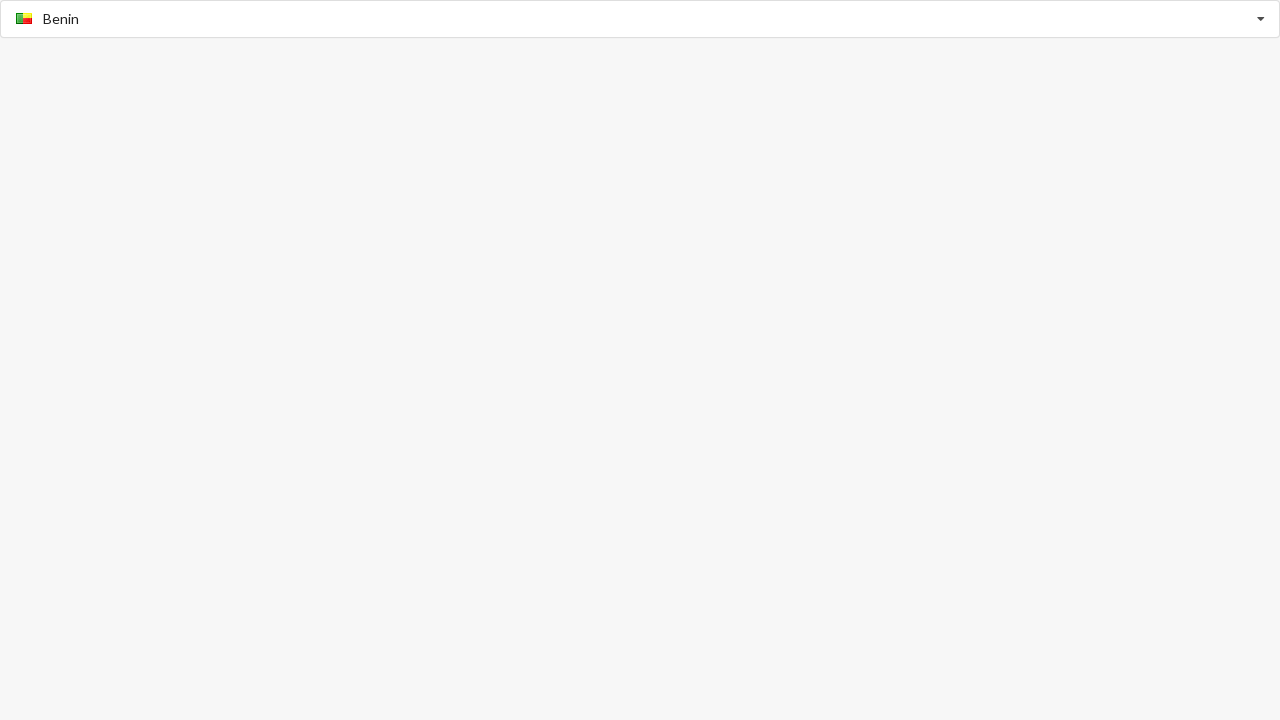

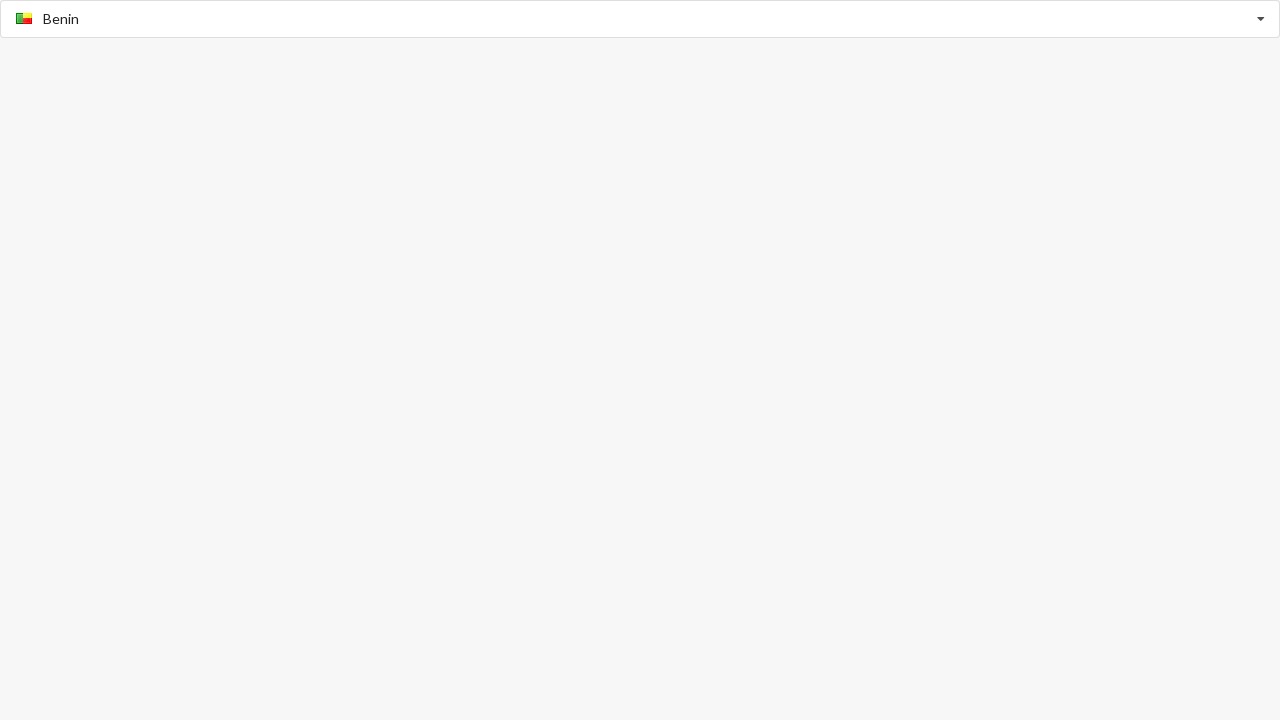